Tests the sorting functionality on a practice e-commerce offers page by clicking on the column header to sort vegetables, then verifies the table data is displayed and interacts with table elements.

Starting URL: https://rahulshettyacademy.com/seleniumPractise/#/offers

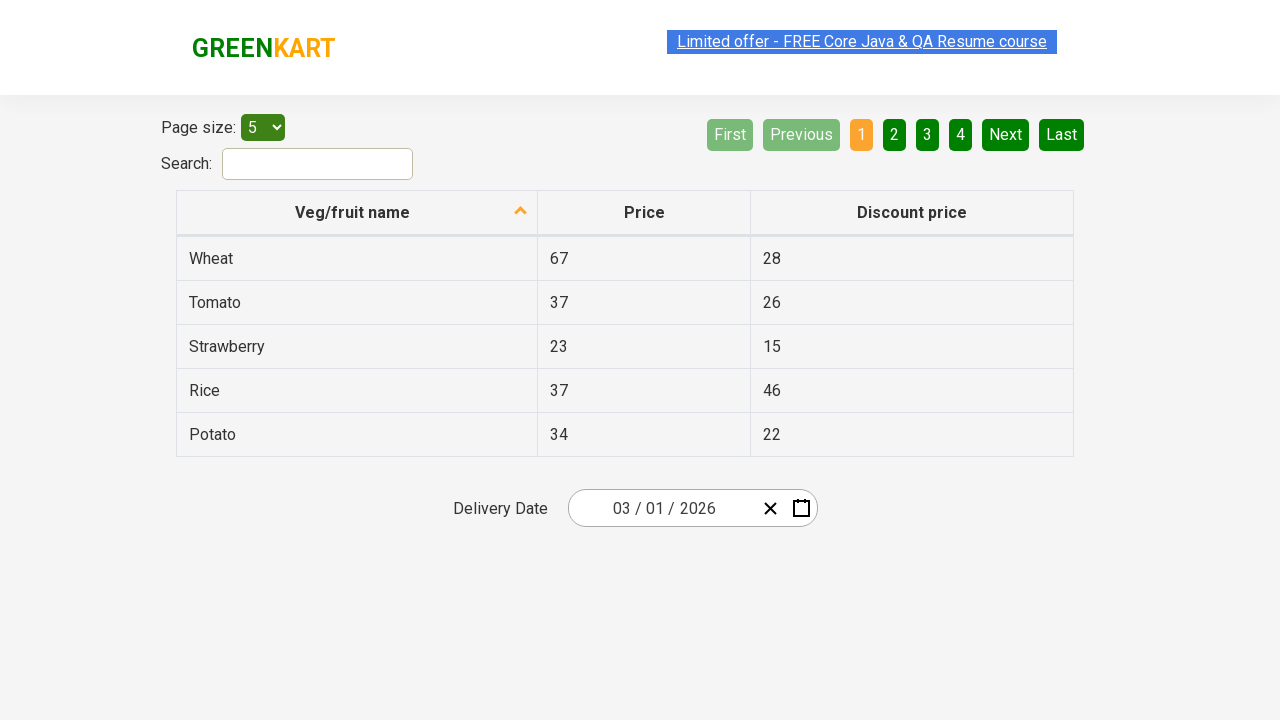

Table header loaded
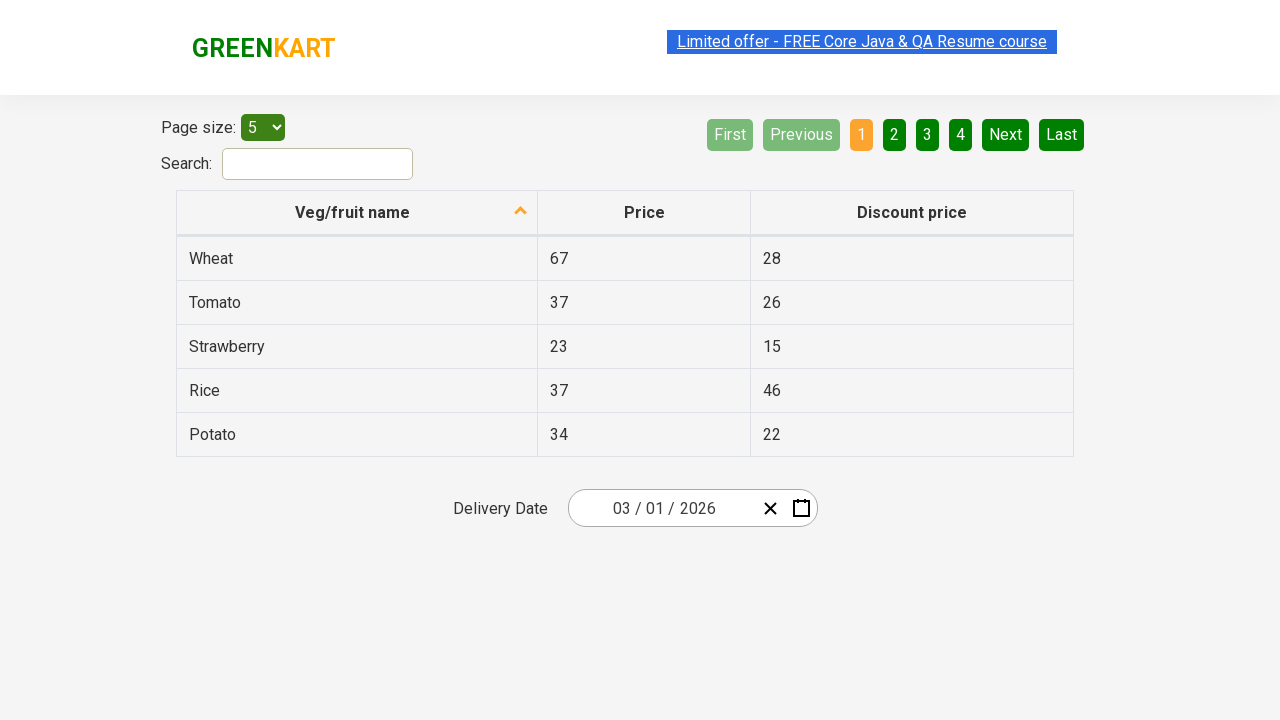

Clicked on first column header to sort vegetables at (357, 213) on xpath=//tr/th[1]
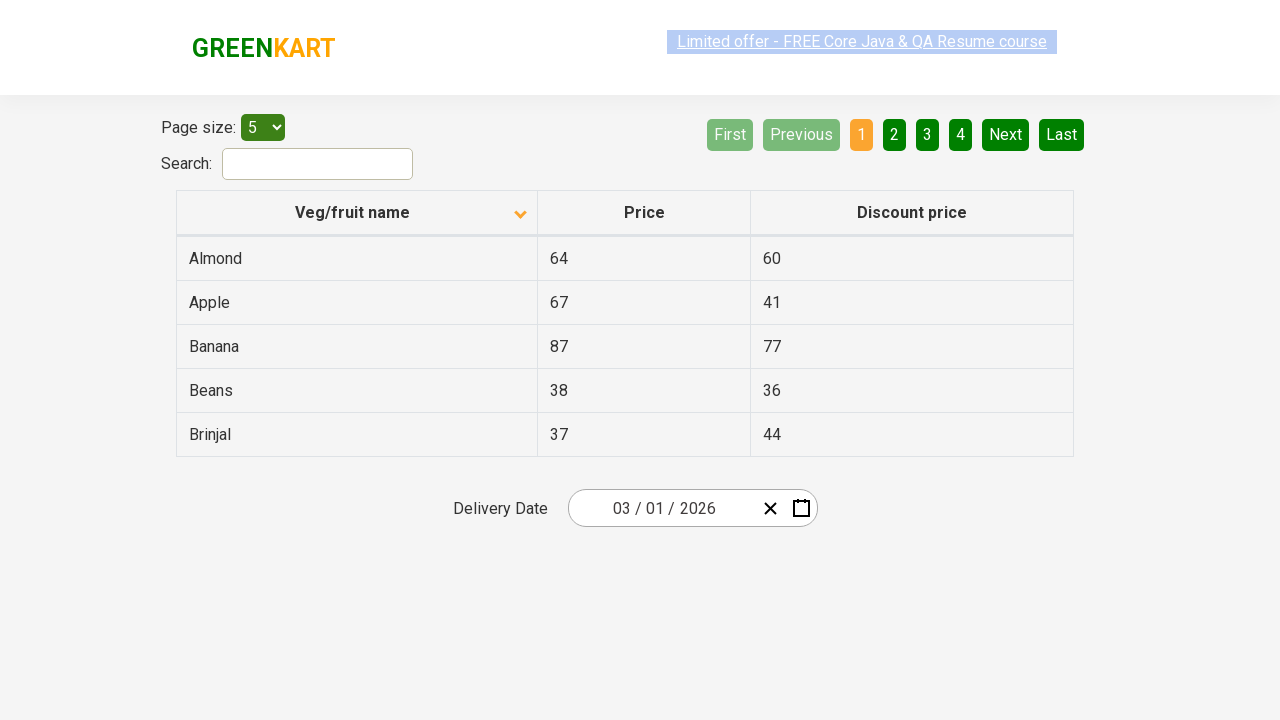

Table data loaded after sorting
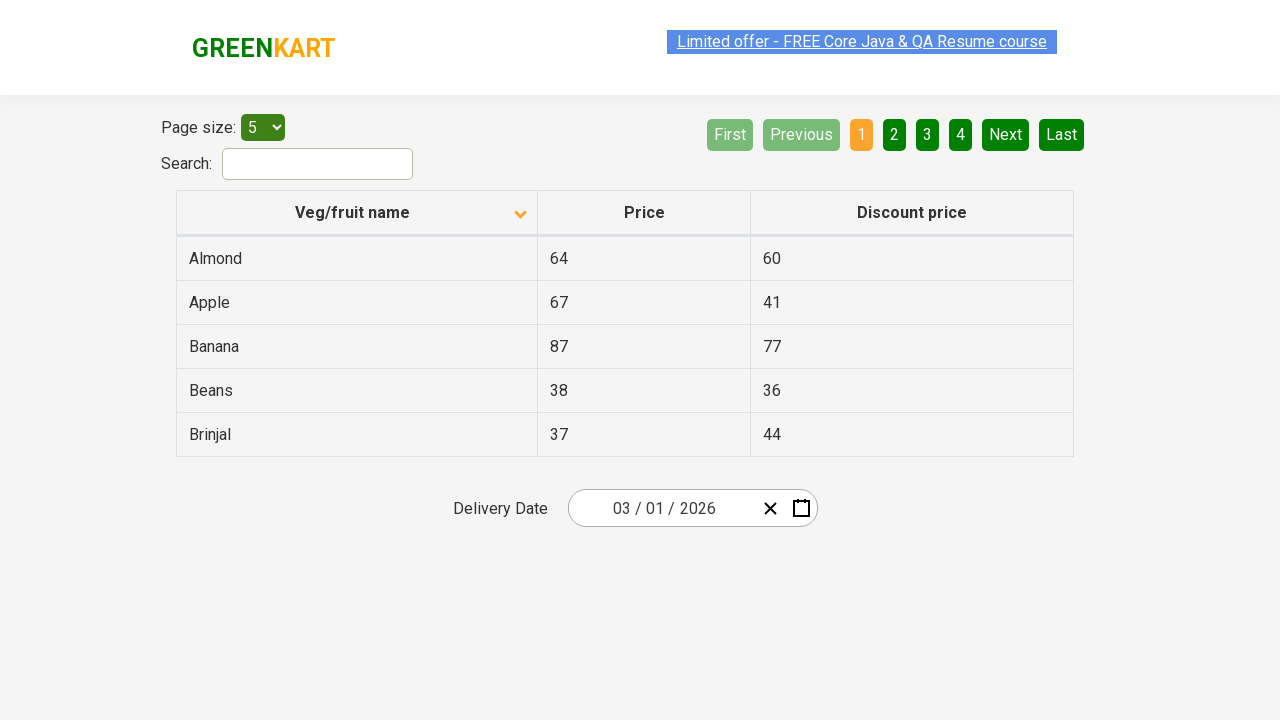

Verified vegetable items are visible in sorted table
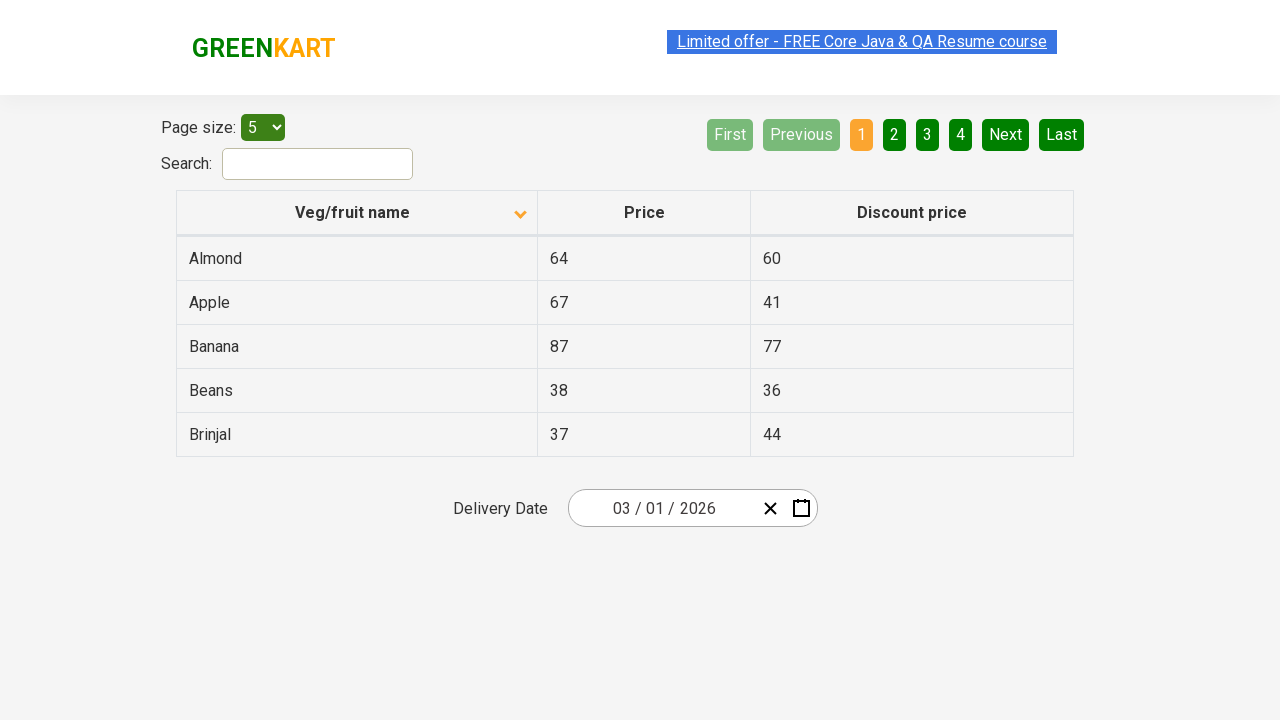

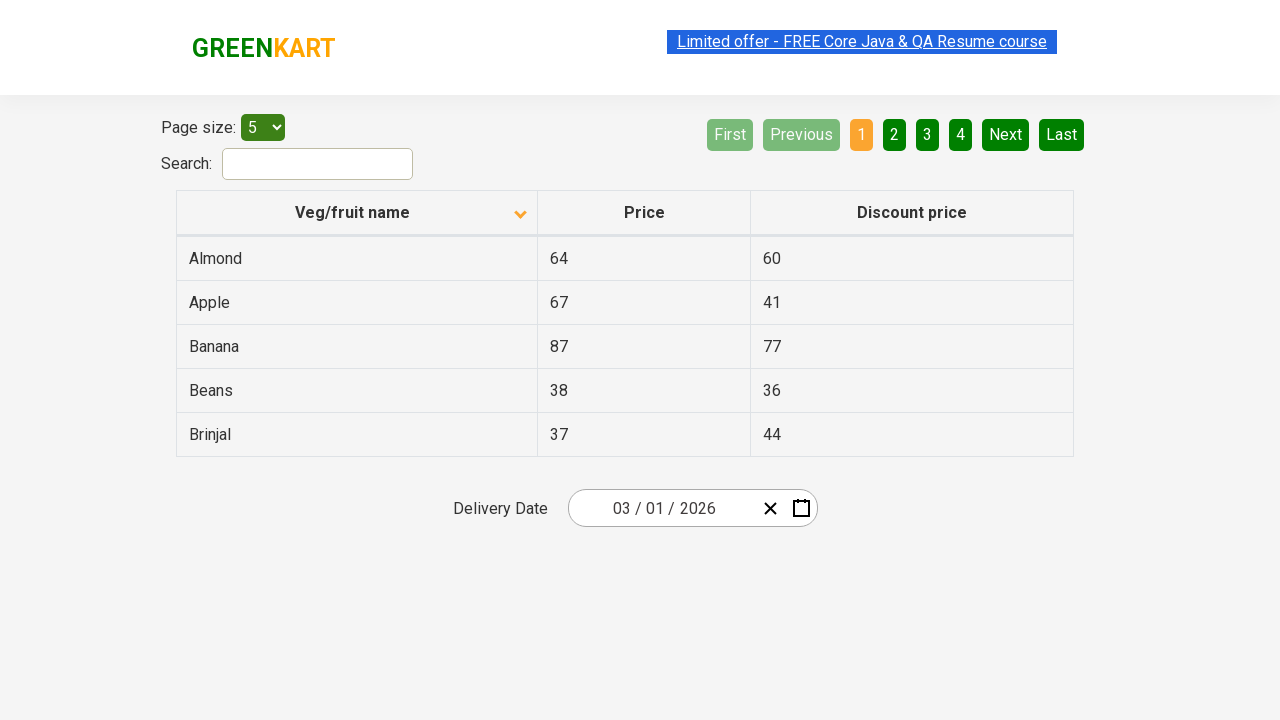